Tests JavaScript confirm box functionality by navigating to the alerts demo page, clicking a tab to show confirm box options, triggering a confirm dialog, and dismissing it.

Starting URL: https://demo.automationtesting.in/Alerts.html

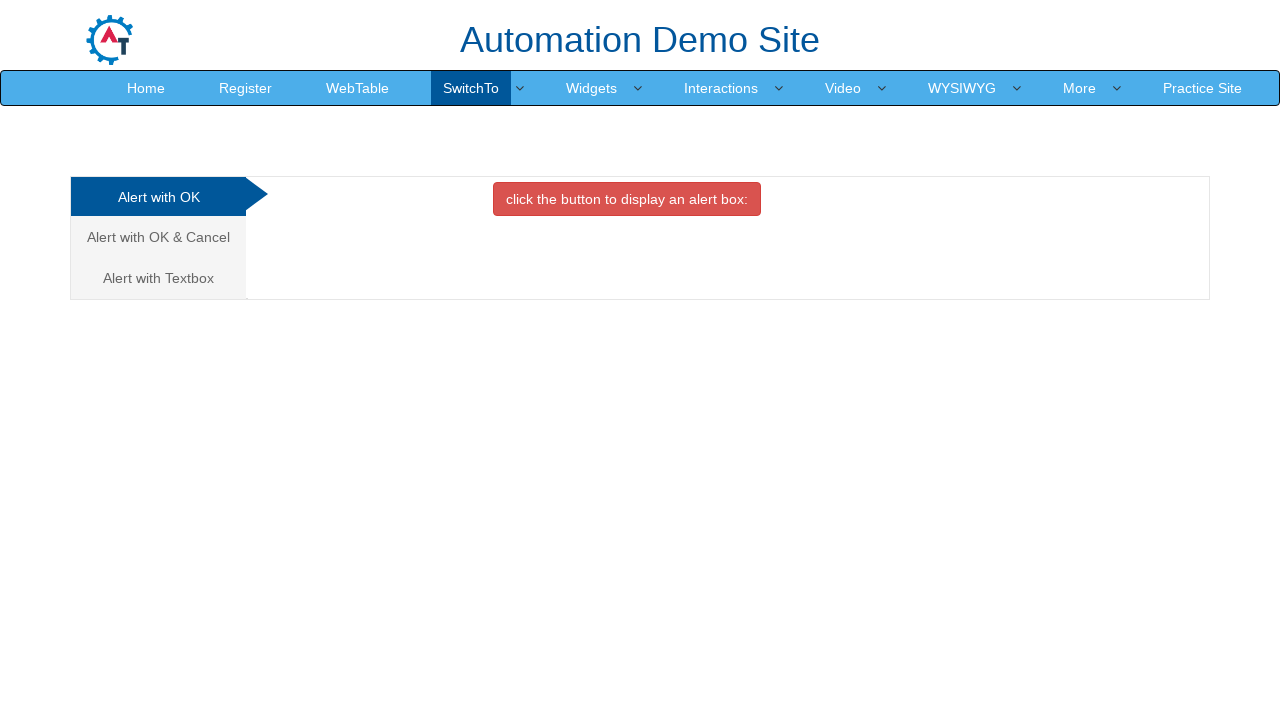

Set viewport size to 1920x1080
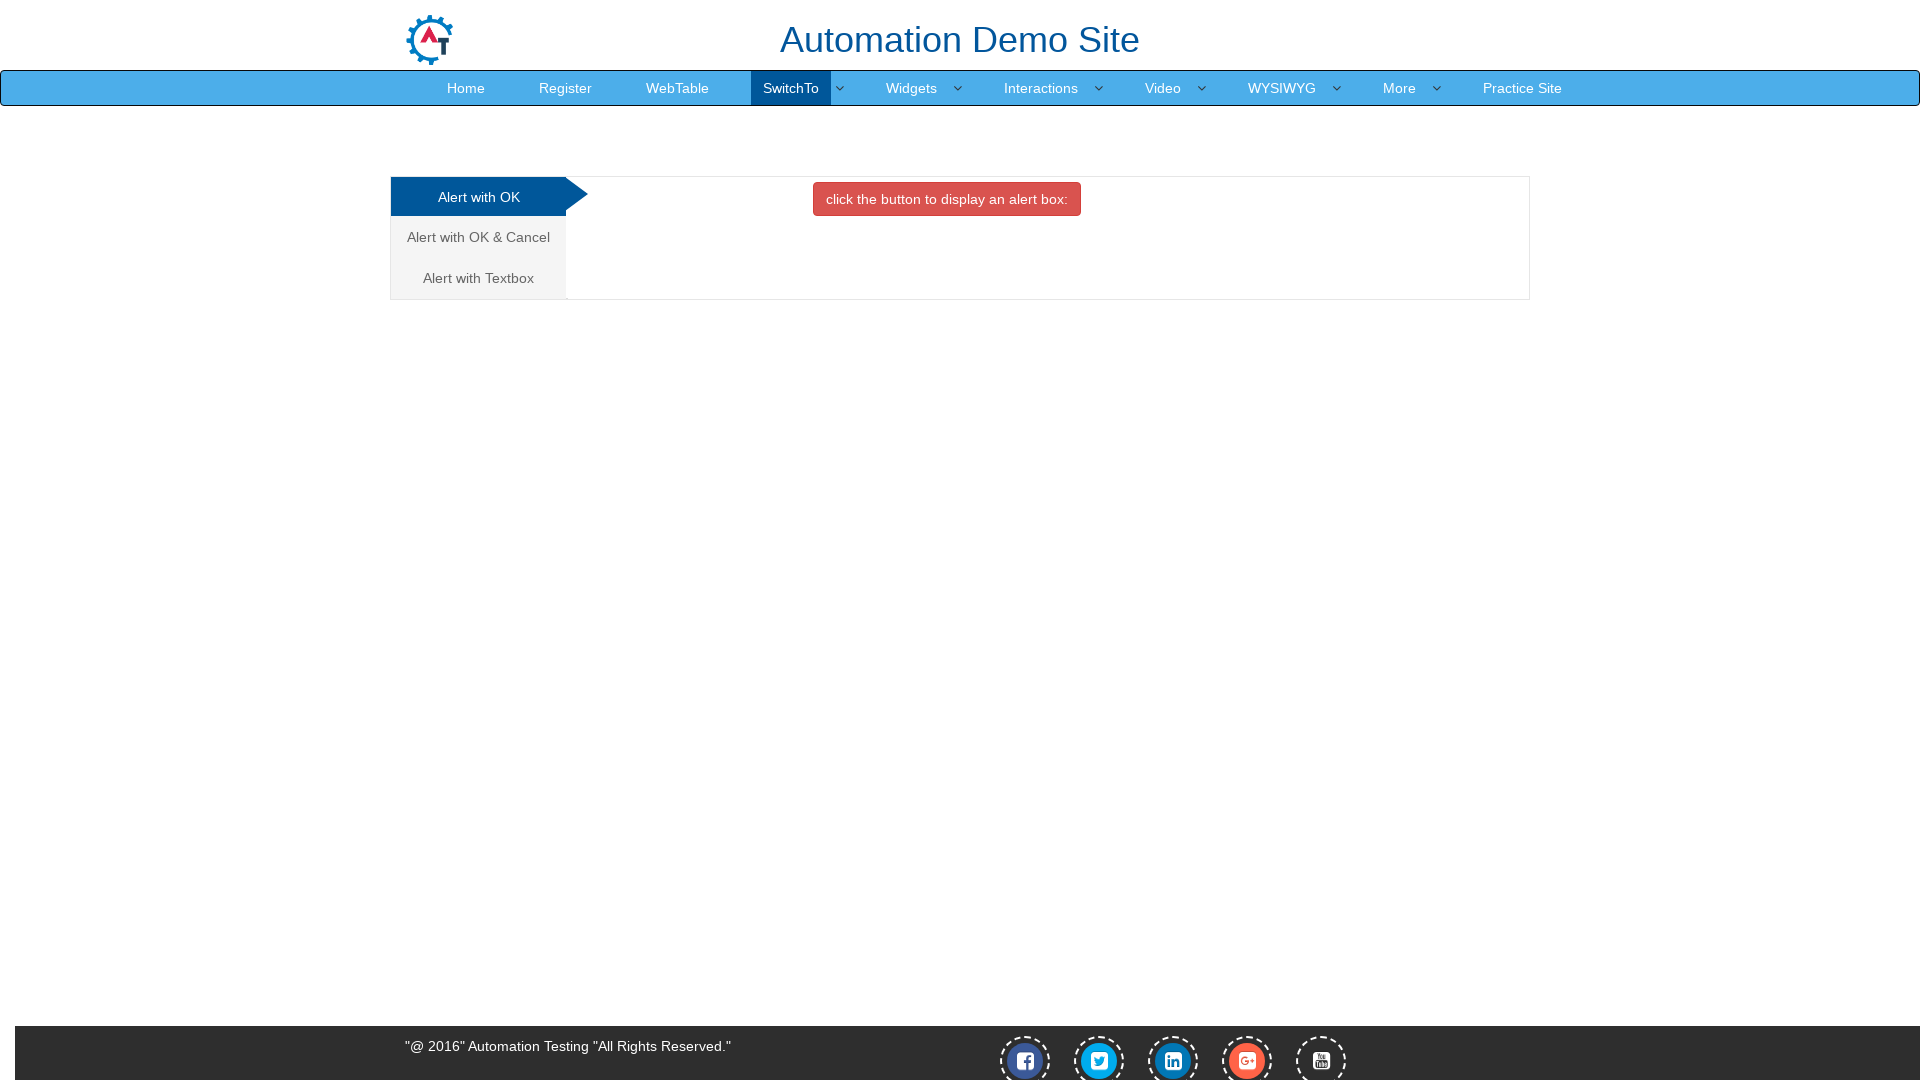

Navigated to alerts demo page
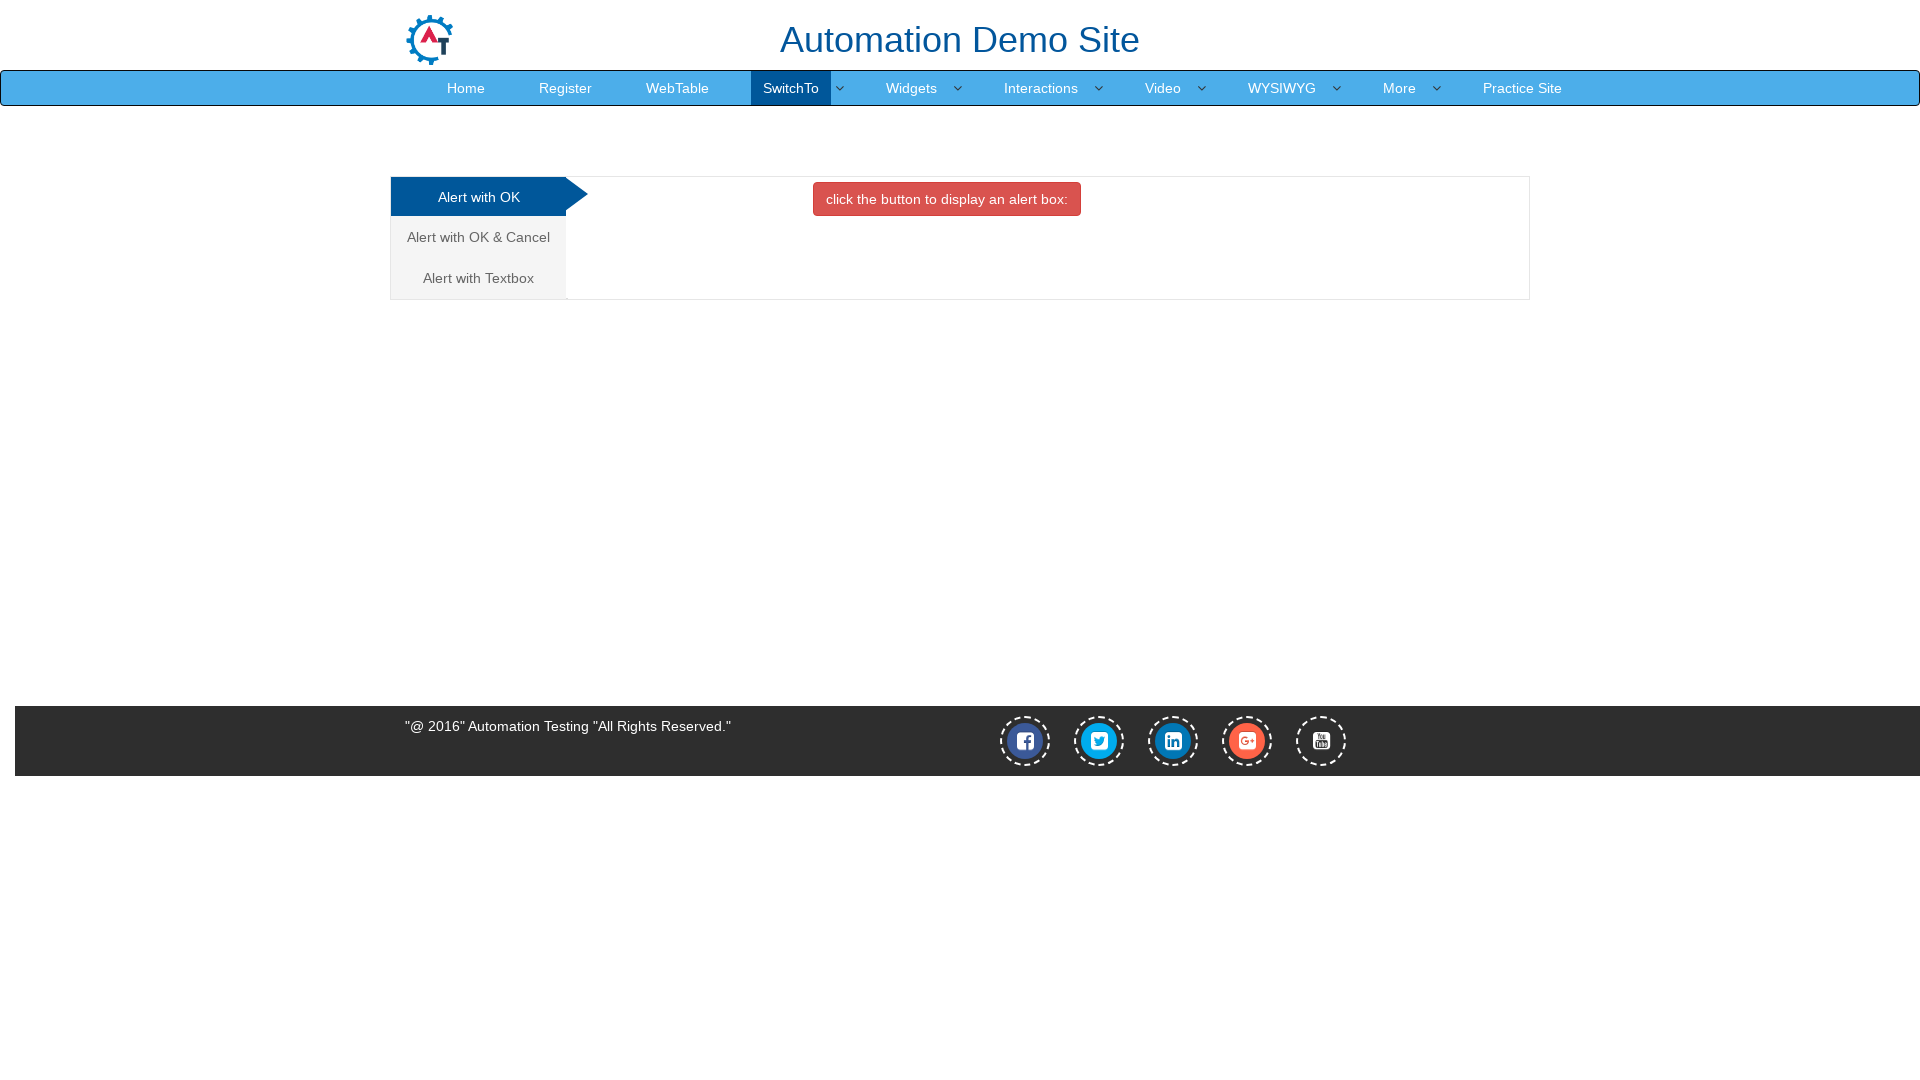

Clicked on Alert with OK & Cancel tab to display confirm box options at (478, 237) on (//a[@class='analystic'])[2]
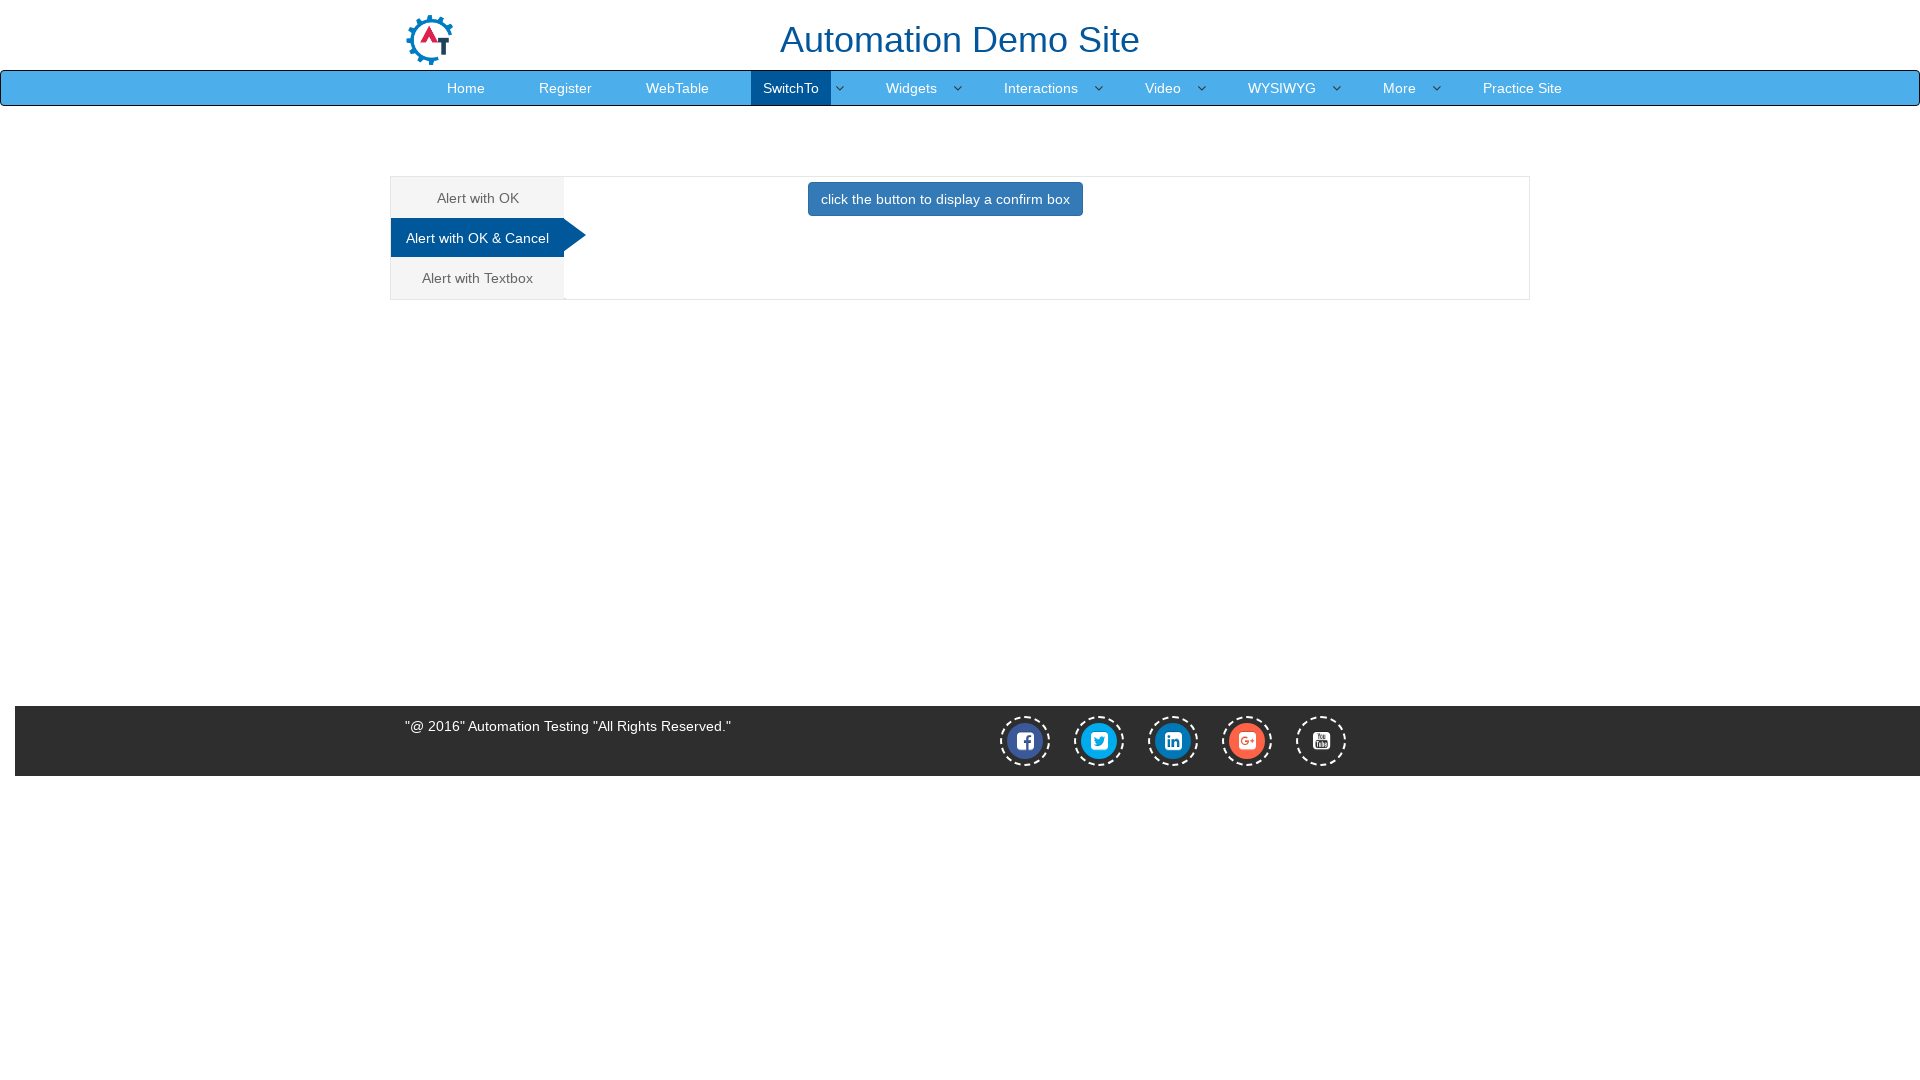

Waited for page to update after tab click
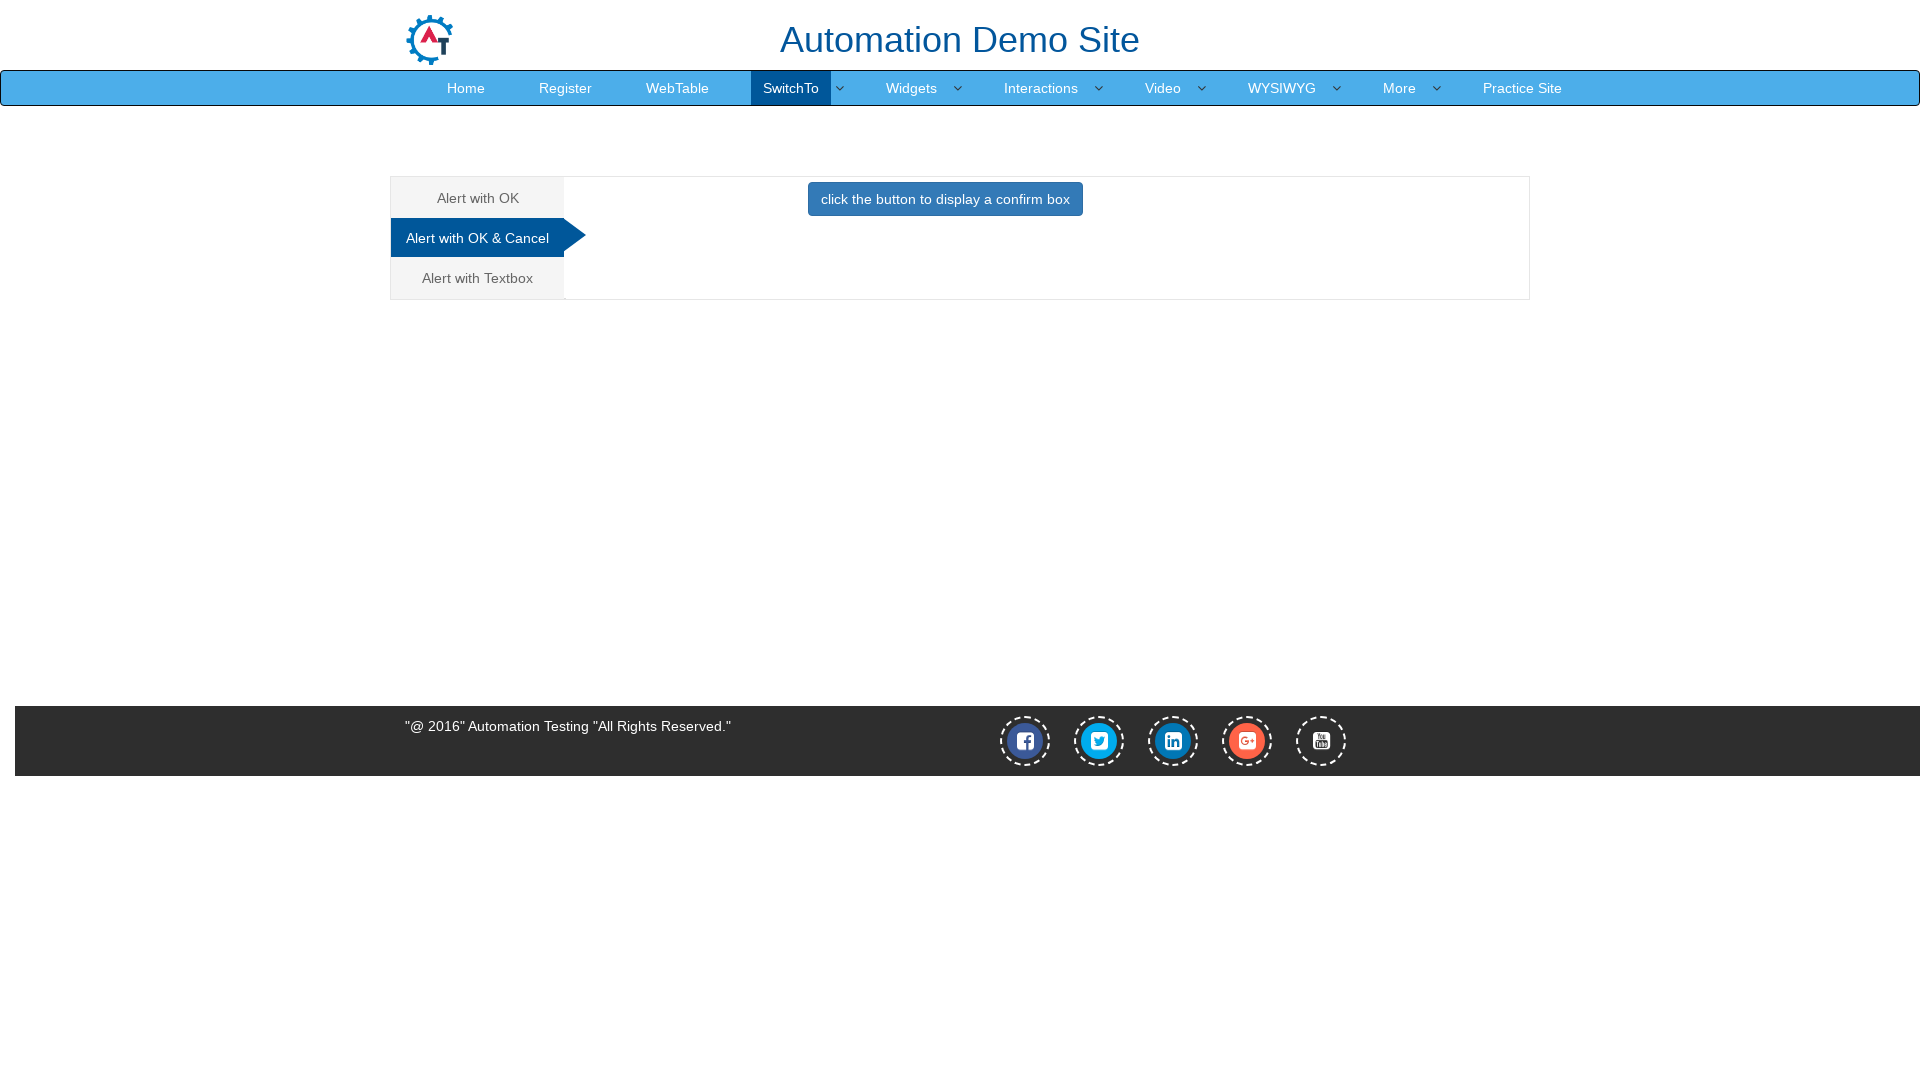

Clicked button to display confirm box at (945, 199) on xpath=//button[text()='click the button to display a confirm box ']
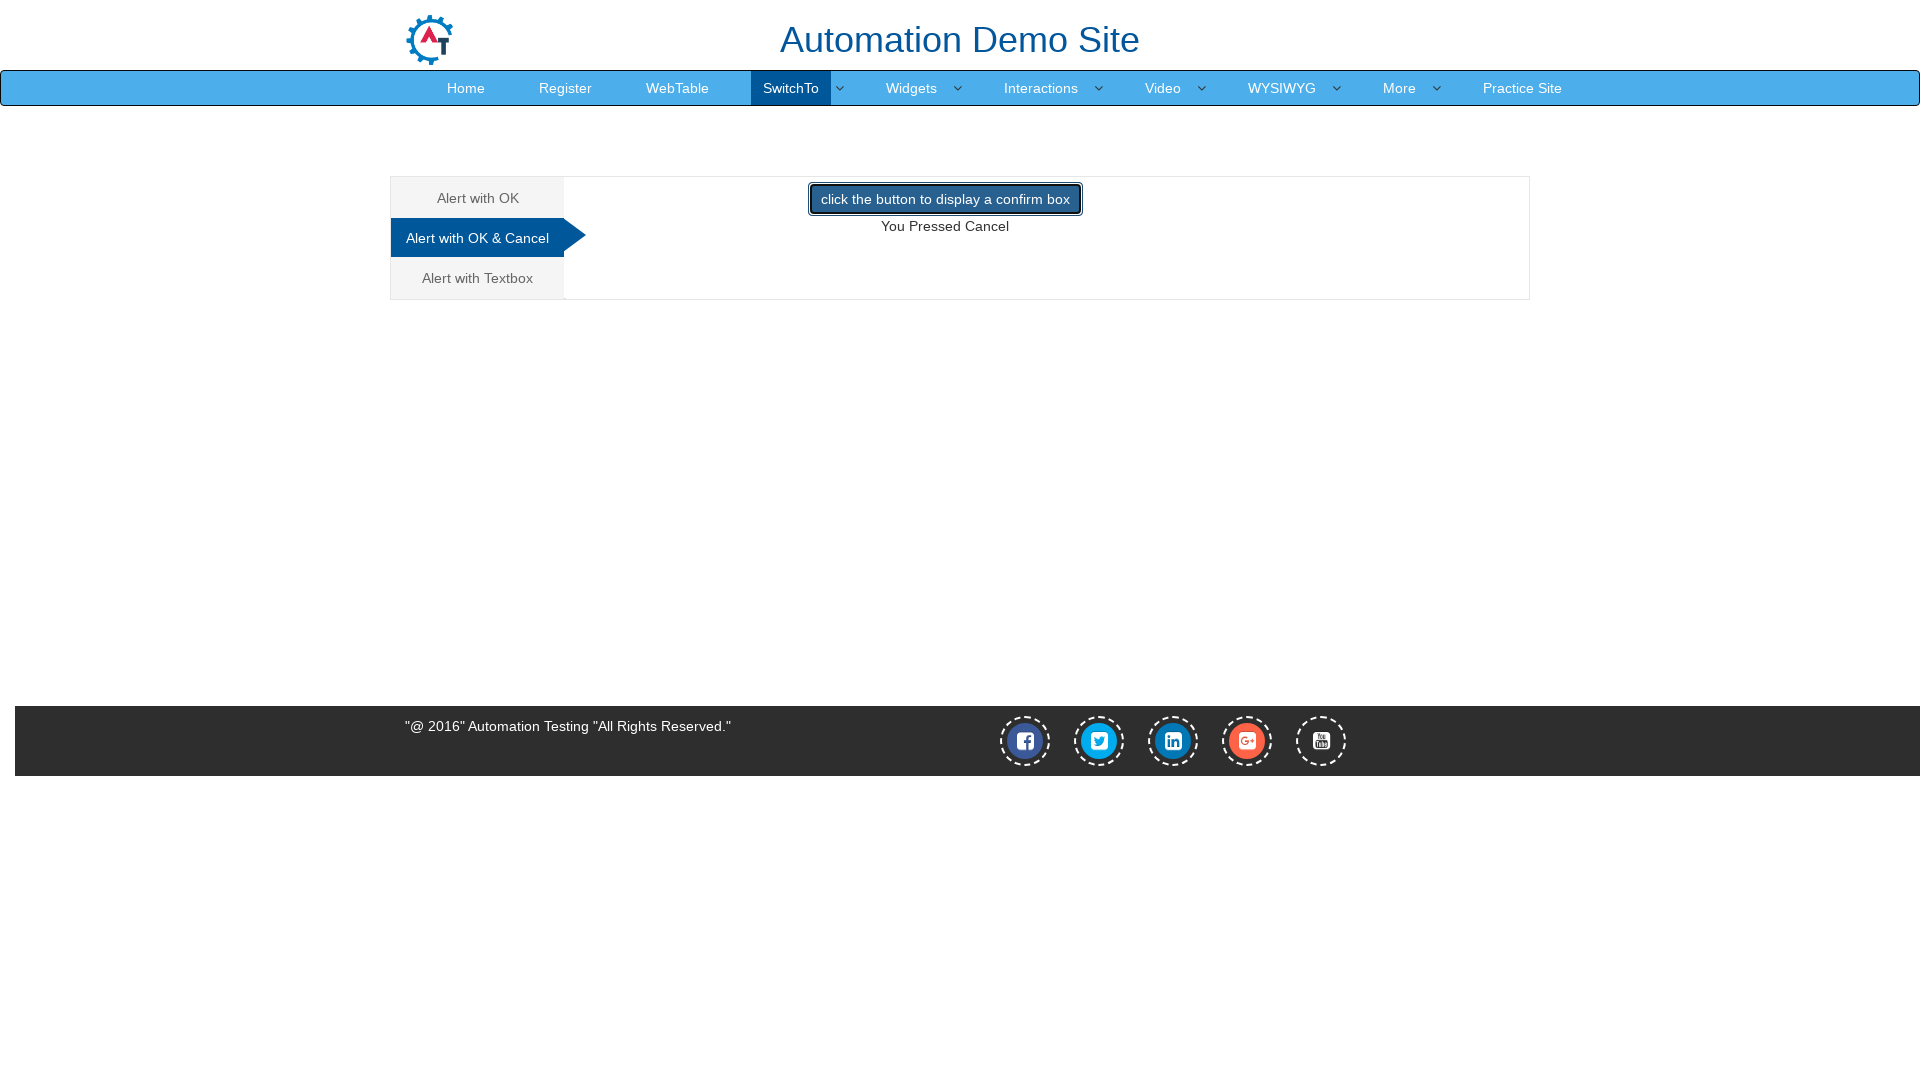

Set up dialog listener to dismiss confirm dialogs
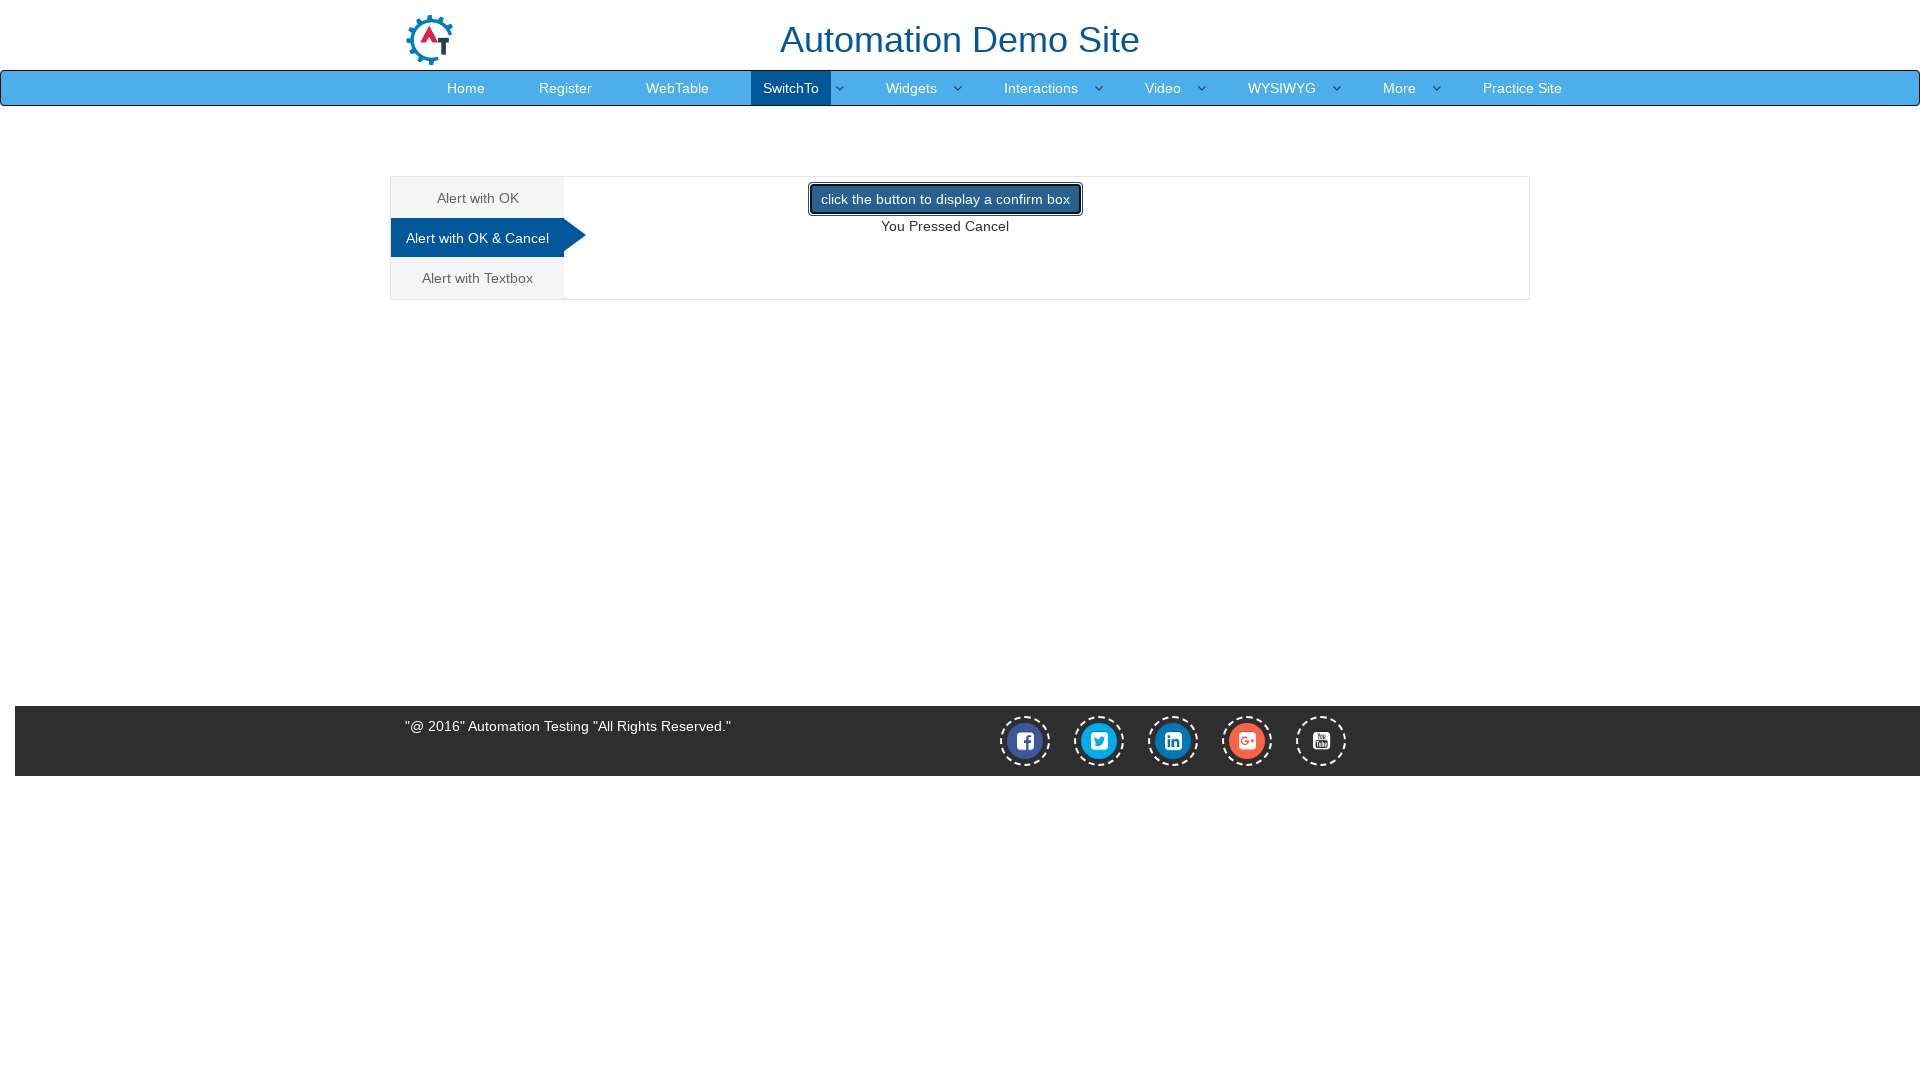

Clicked button again to trigger confirm dialog and dismiss it at (945, 199) on xpath=//button[text()='click the button to display a confirm box ']
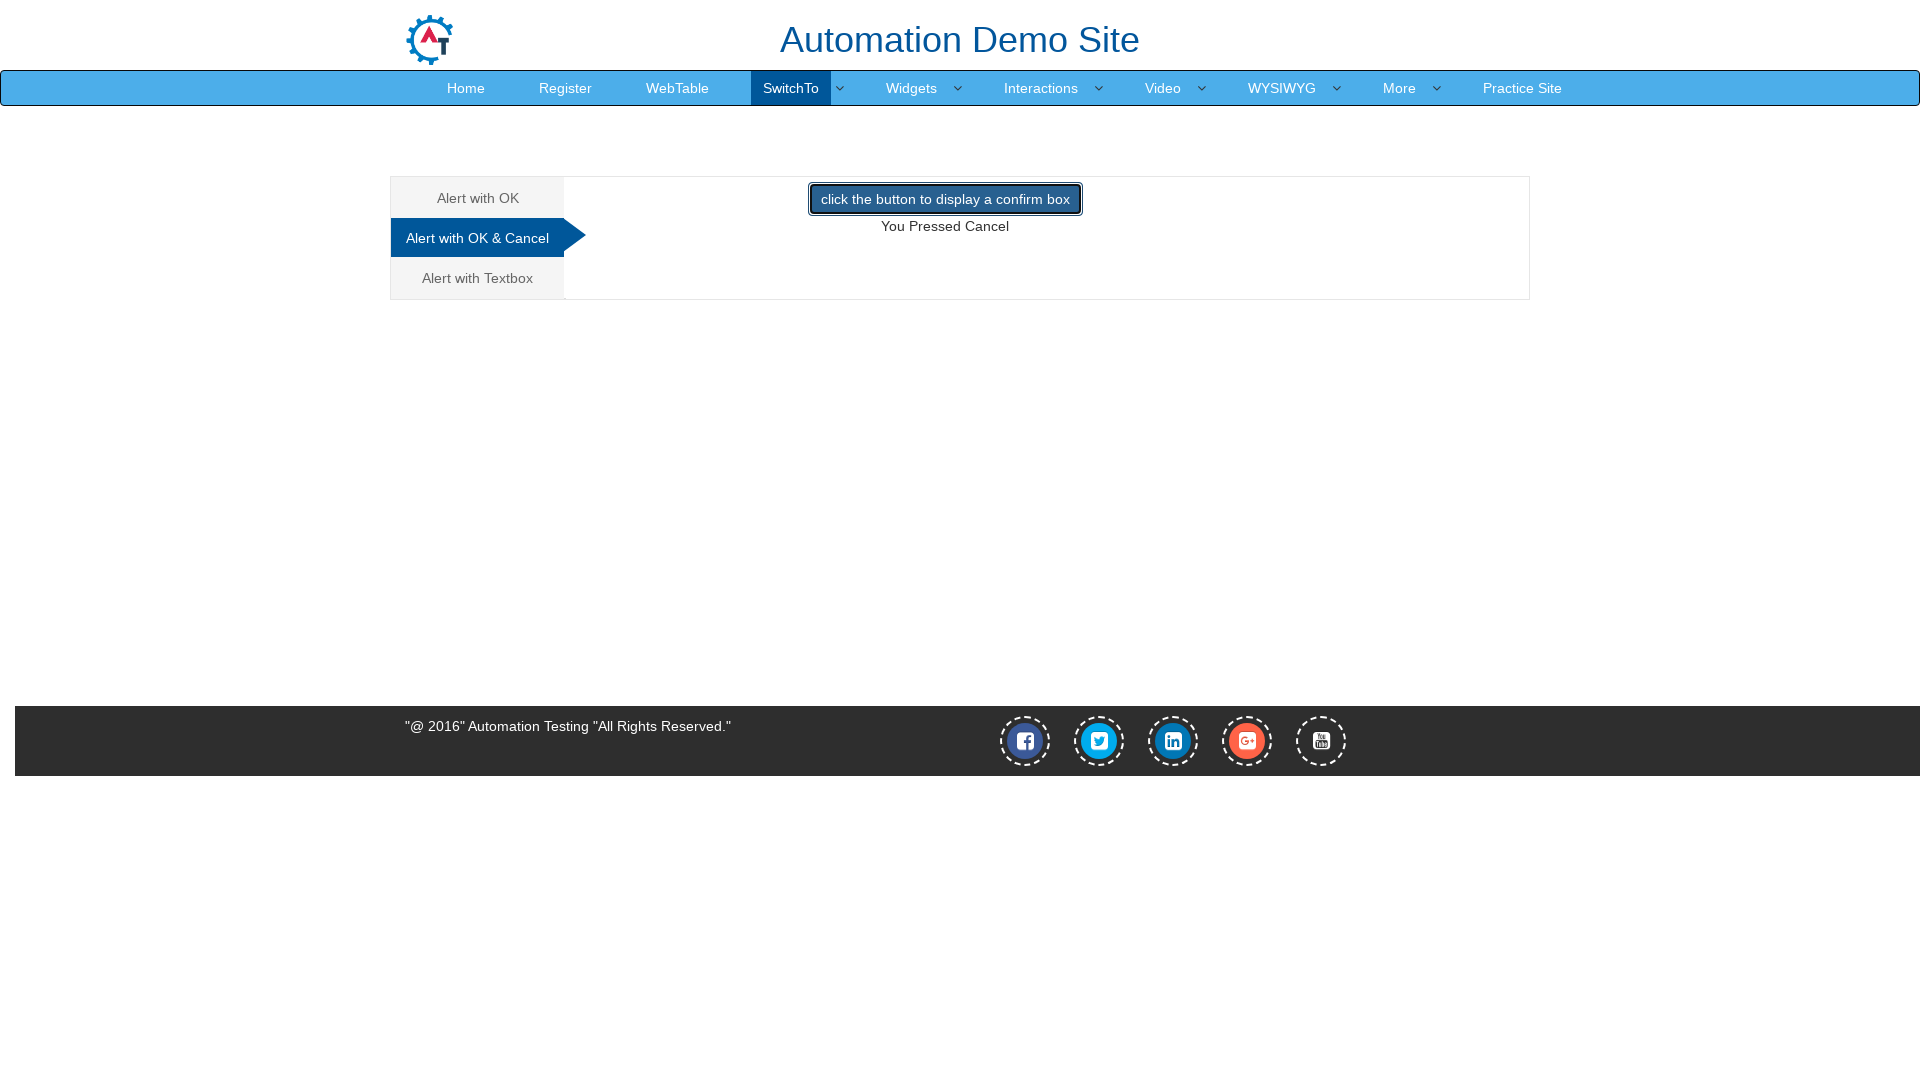

Waited briefly for dialog handling to complete
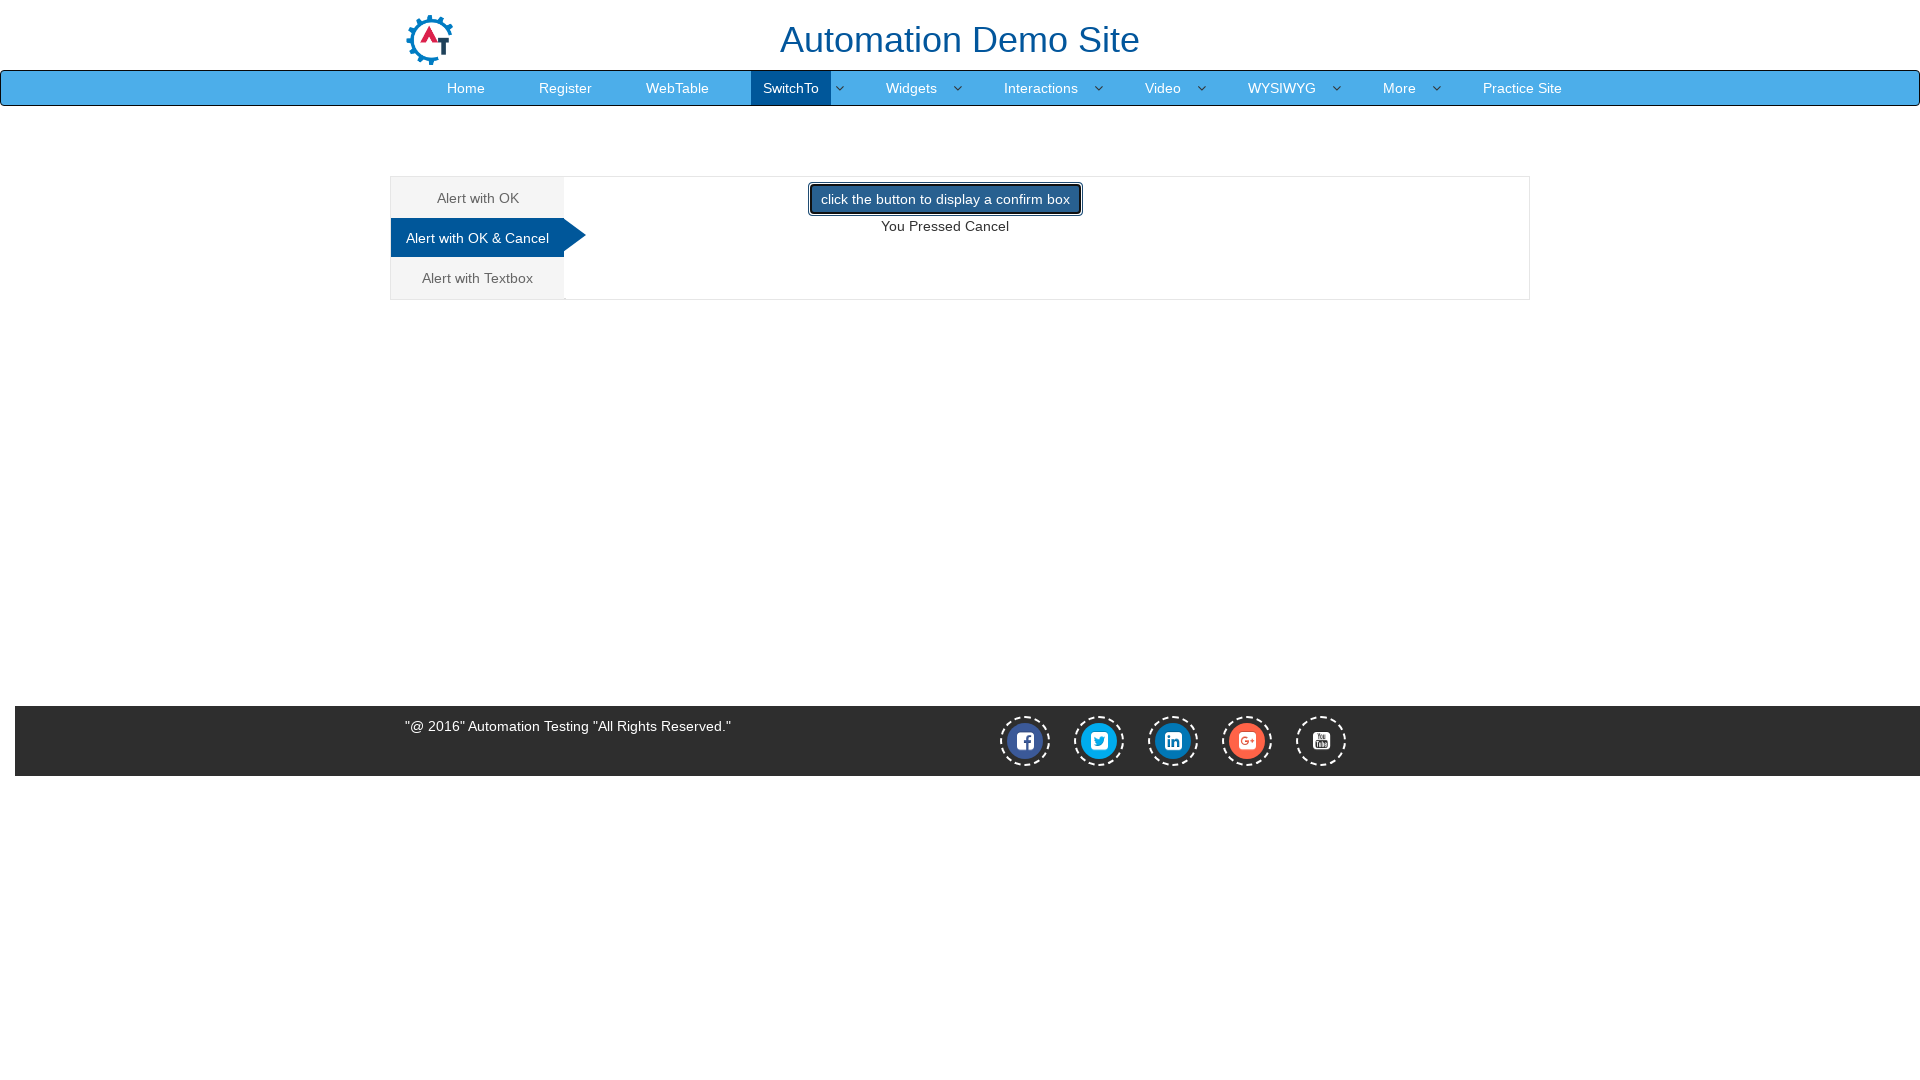

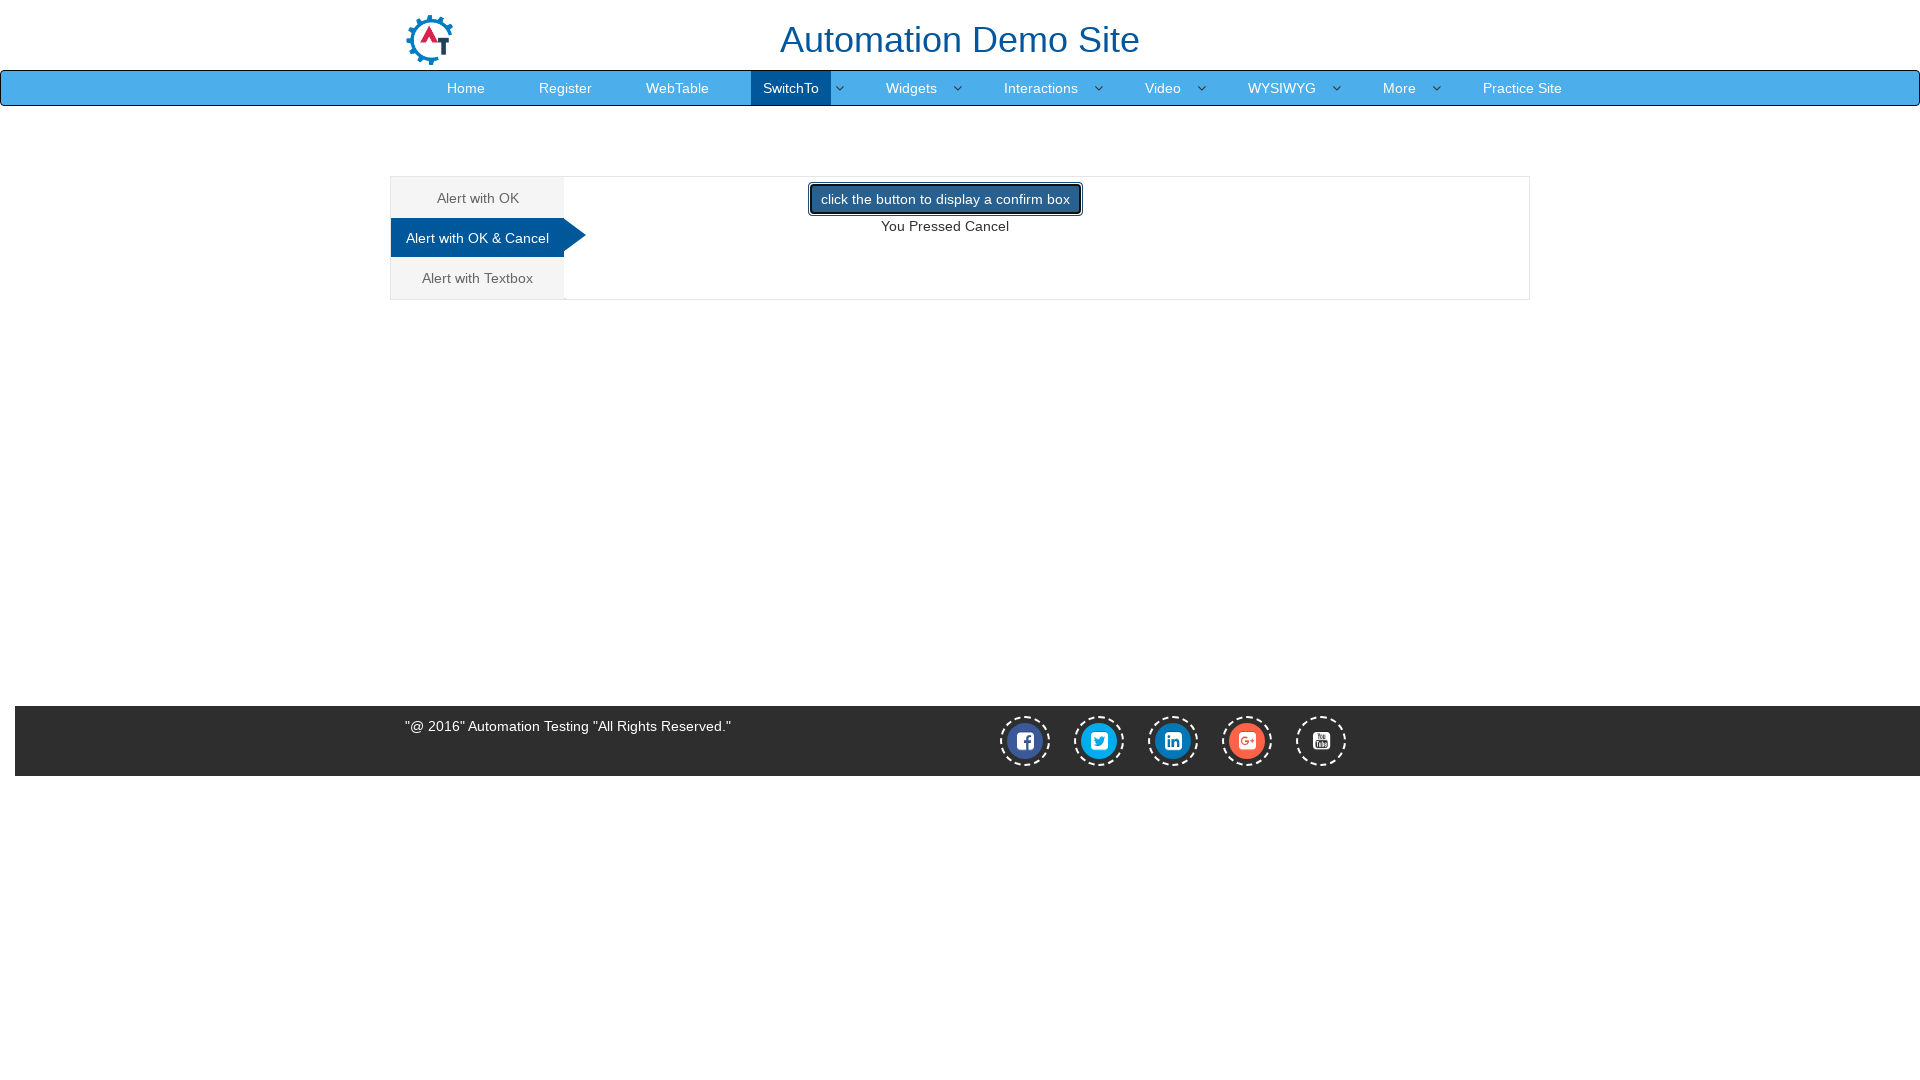